Tests JavaScript alert handling by clicking a button to trigger JS prompts and interacting with them through accept, dismiss, and sending text input

Starting URL: https://the-internet.hackerearth.com/javascript_alerts

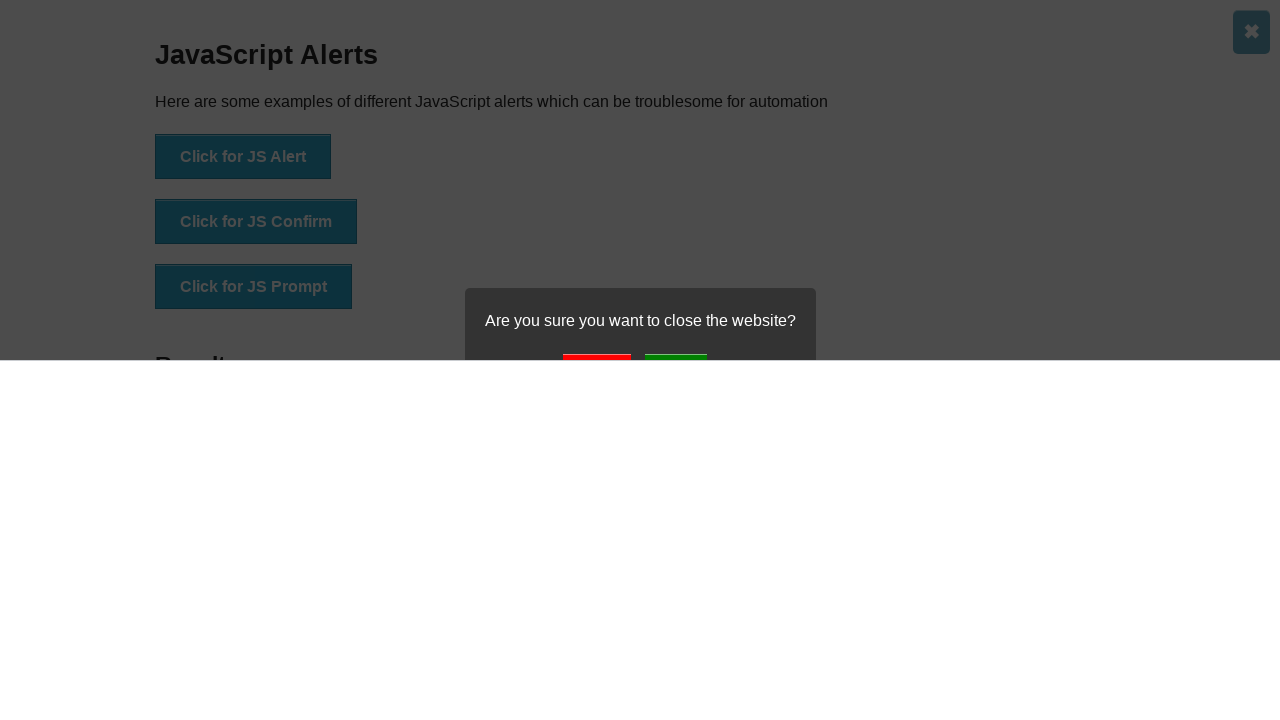

Navigated to JavaScript alerts test page
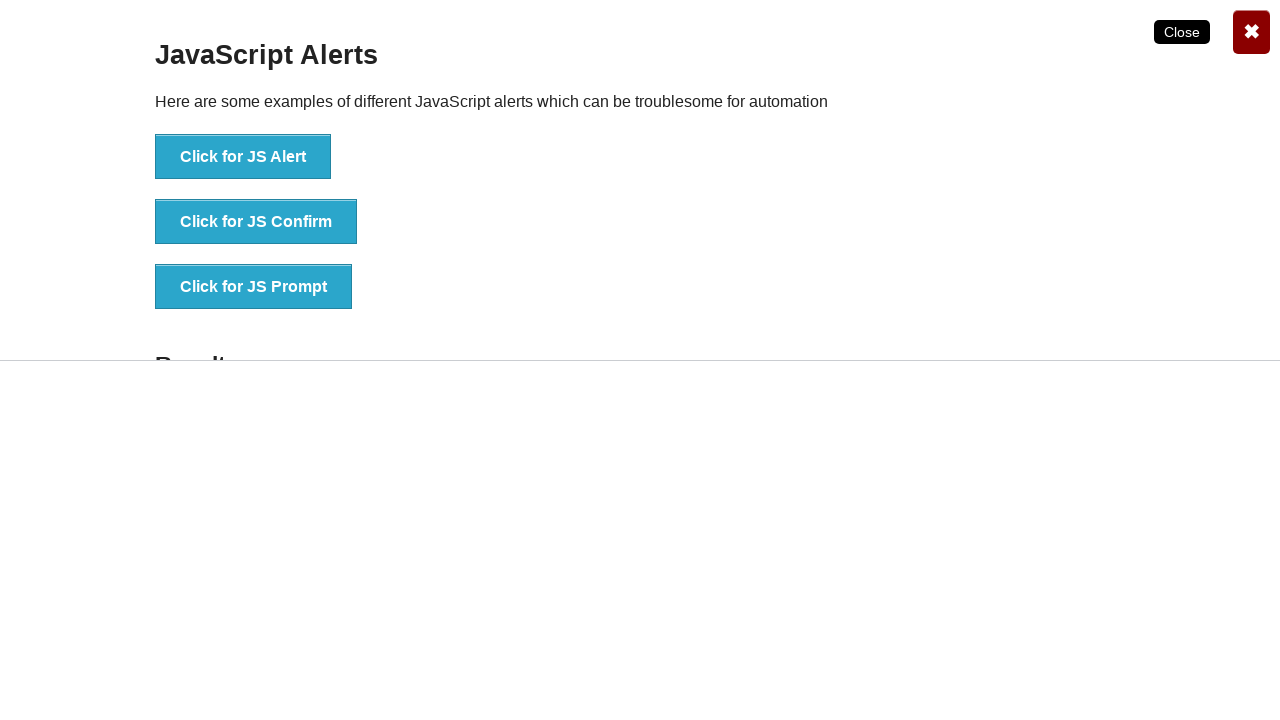

Clicked 'Click for JS Prompt' button to trigger first alert at (254, 287) on xpath=//button[text()='Click for JS Prompt']
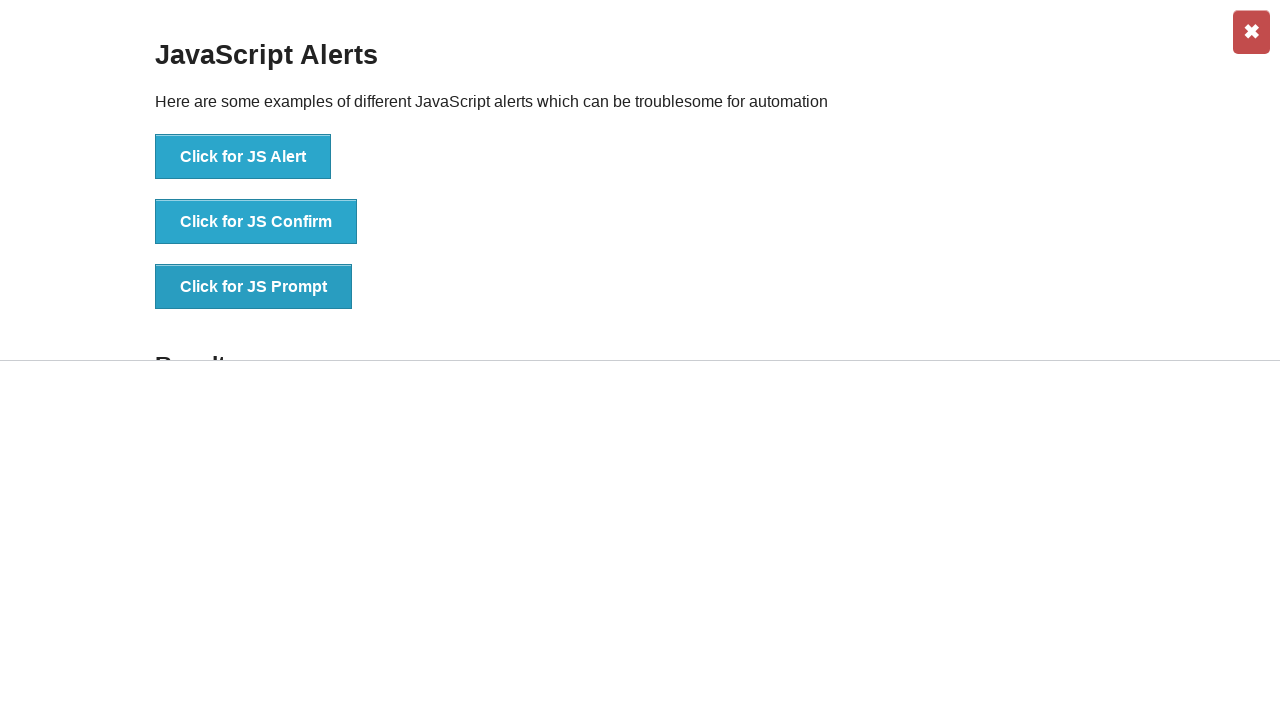

Set up dialog handler to accept the alert
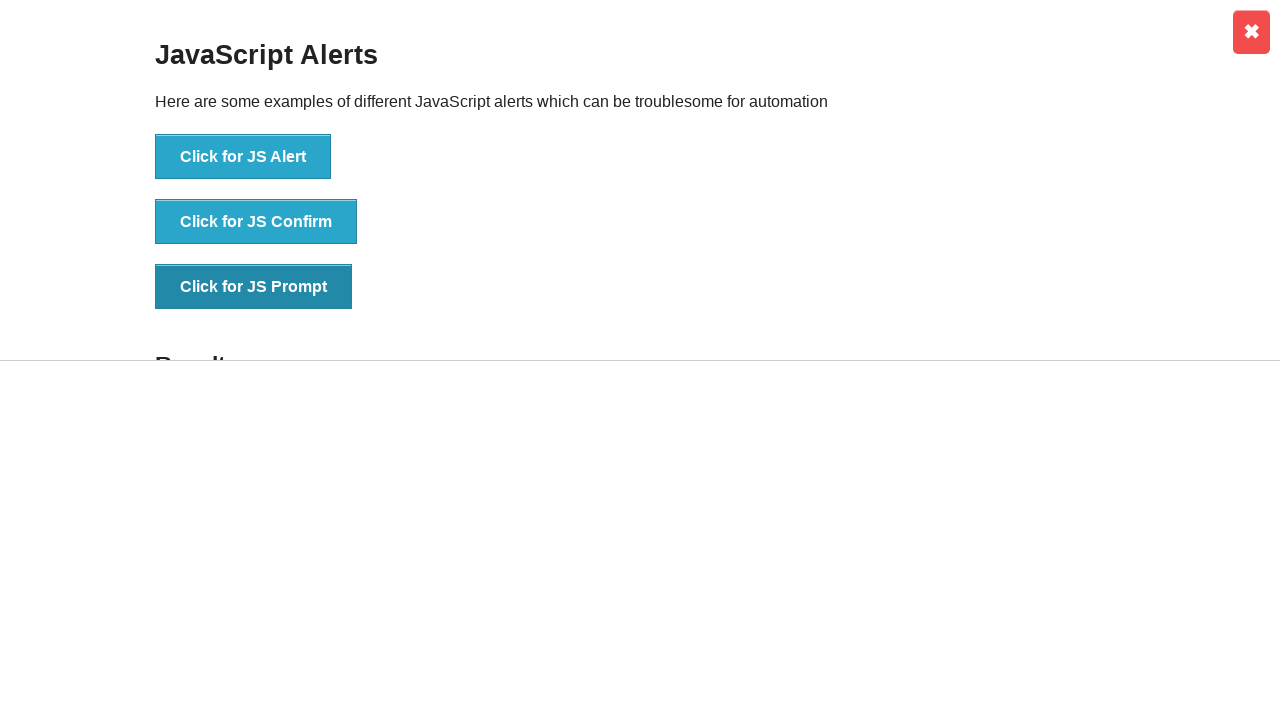

Clicked 'Click for JS Prompt' button and accepted the dialog at (254, 287) on xpath=//button[text()='Click for JS Prompt']
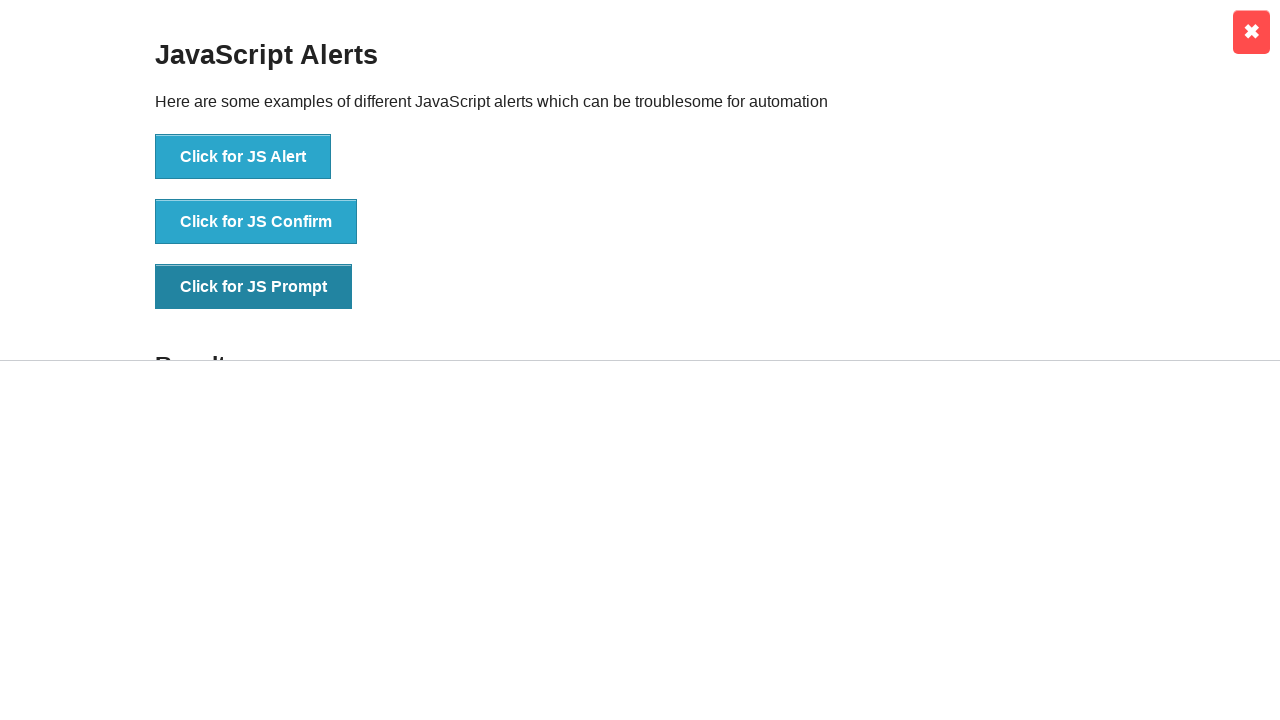

Set up dialog handler to dismiss the alert
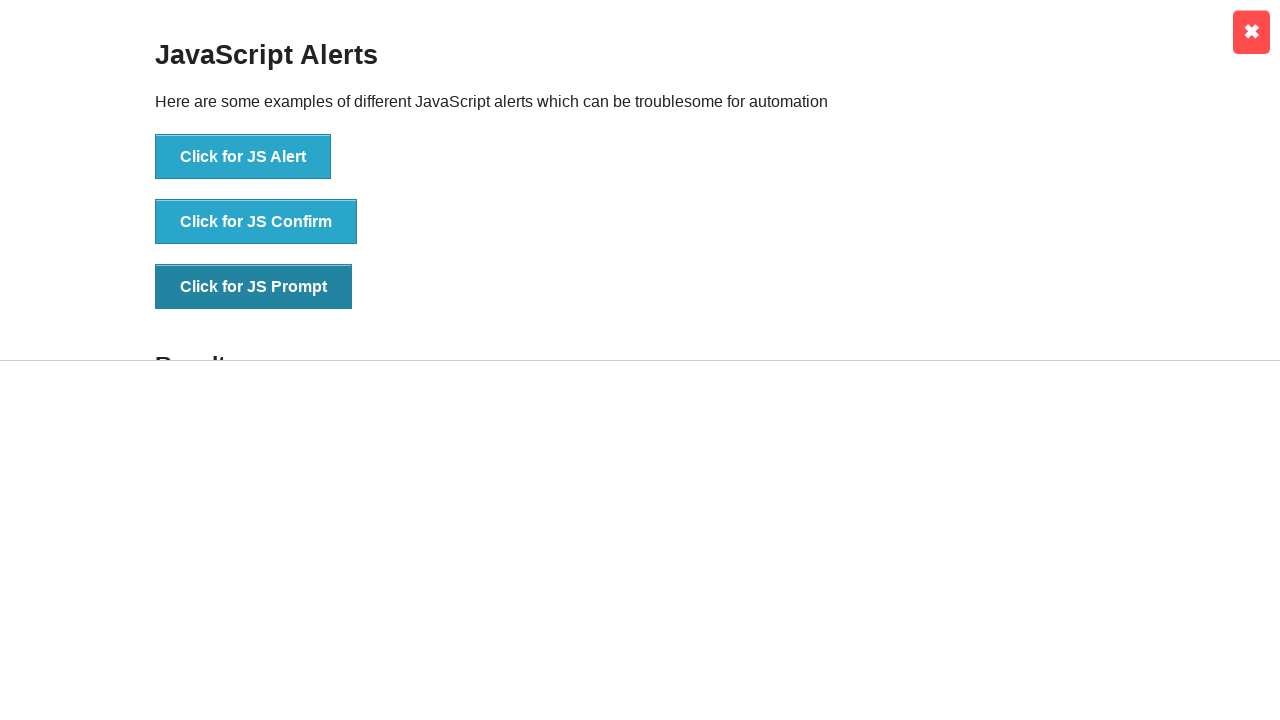

Clicked 'Click for JS Prompt' button and dismissed the dialog at (254, 287) on xpath=//button[text()='Click for JS Prompt']
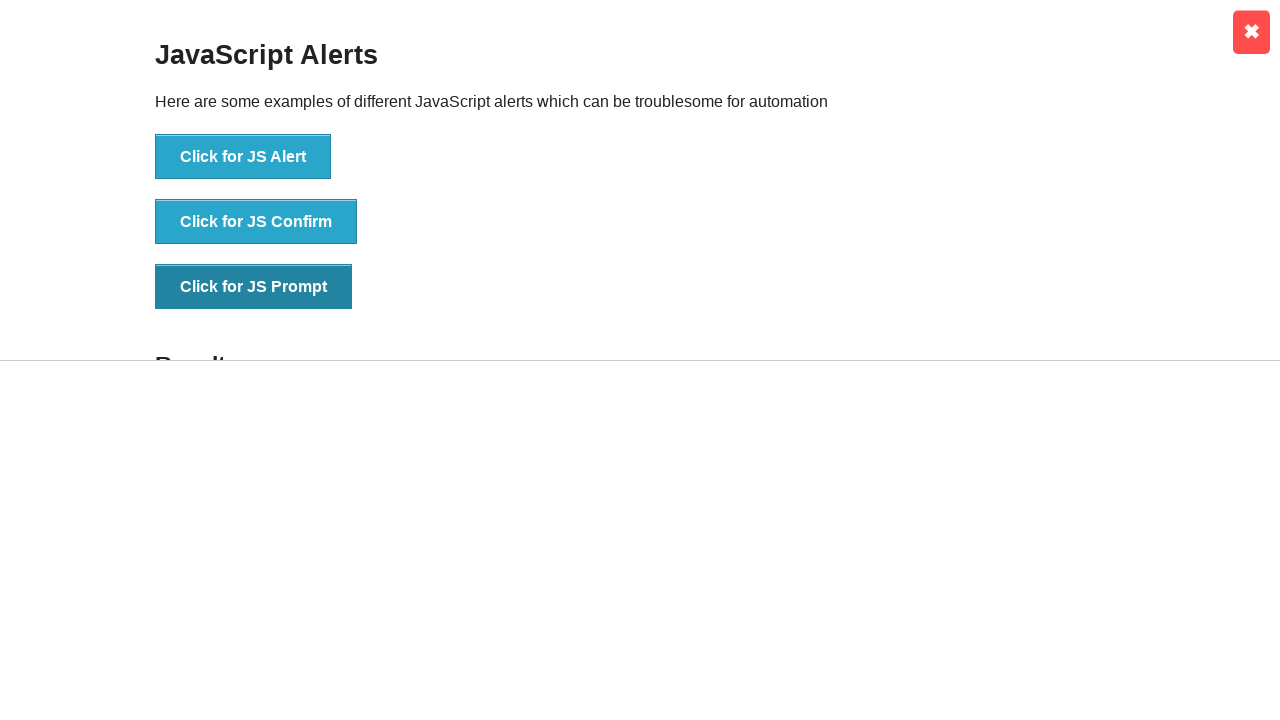

Set up dialog handler to accept alert with text input 'Mohan'
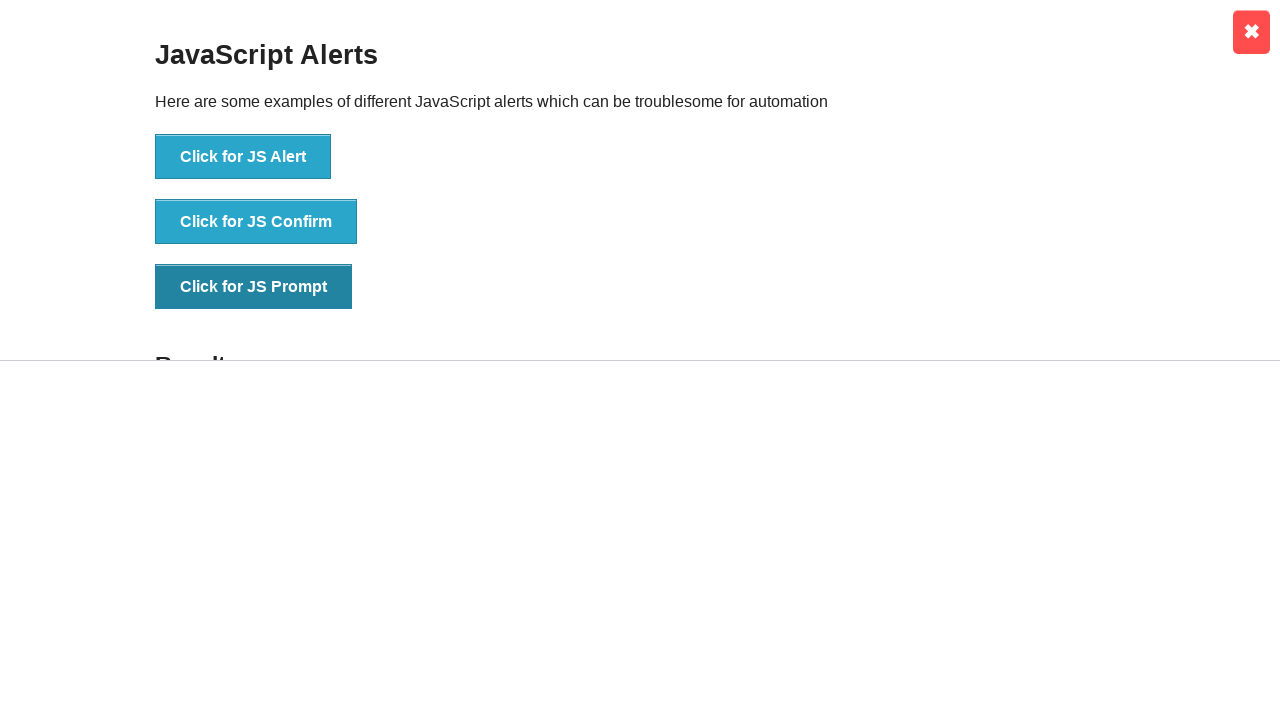

Clicked 'Click for JS Prompt' button and accepted with text 'Mohan' at (254, 287) on xpath=//button[text()='Click for JS Prompt']
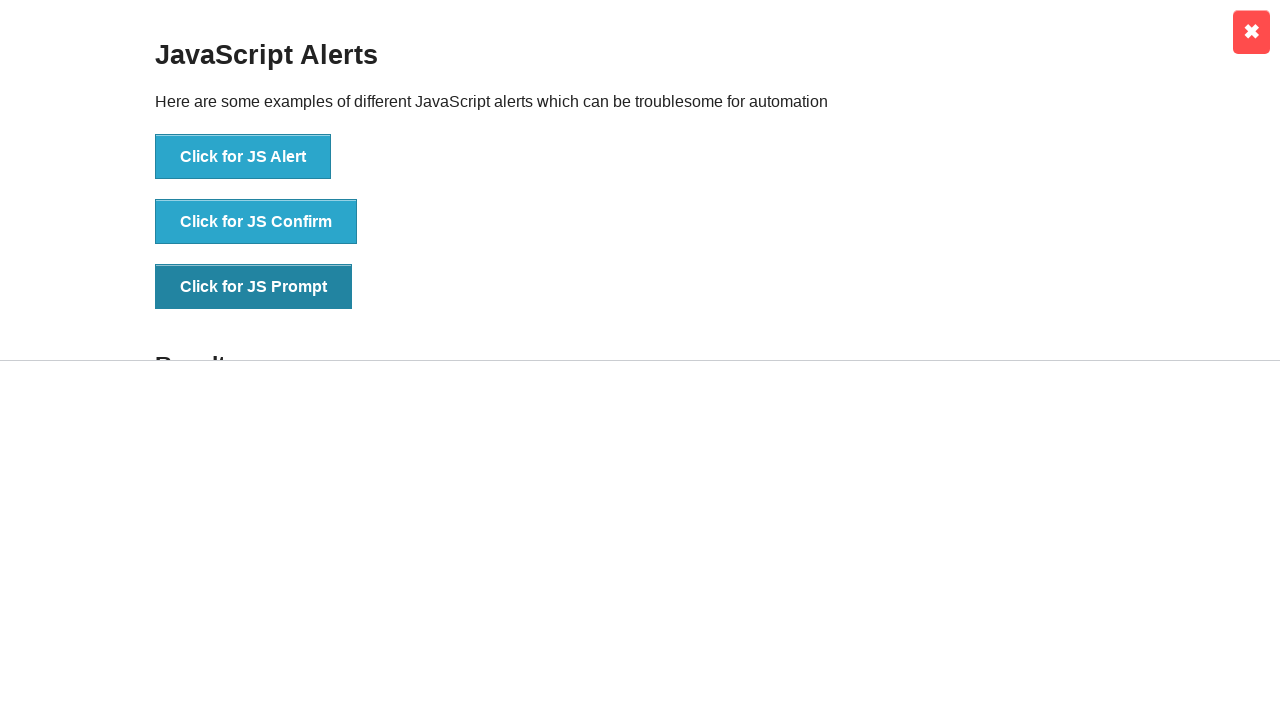

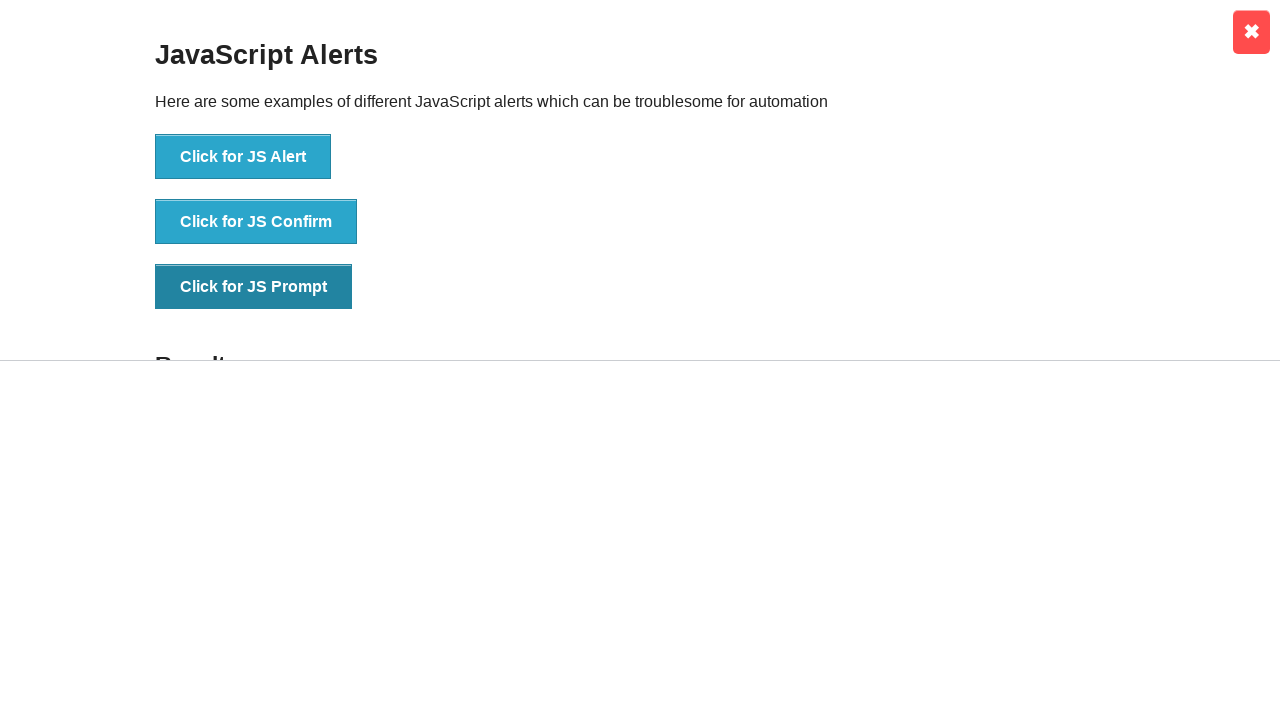